Tests the visibility and clickability of the About Us menu item

Starting URL: https://www.tranktechnologies.com/

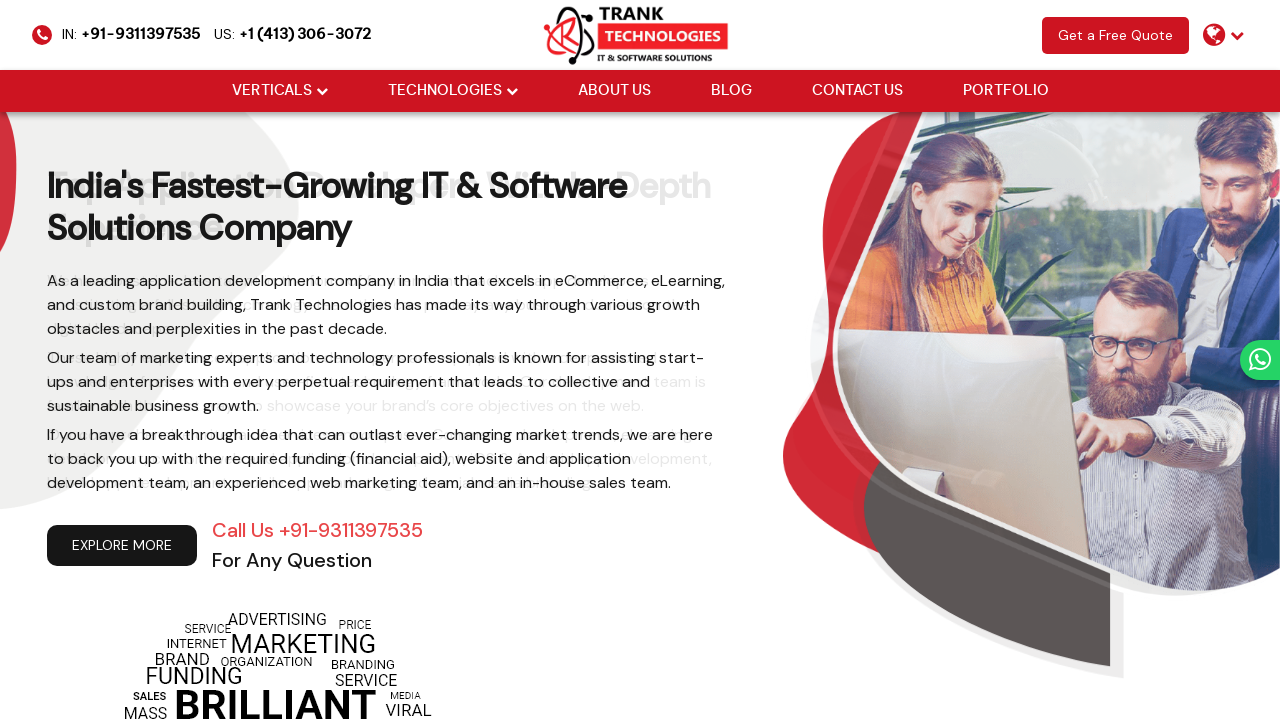

Clicked on About Us menu item at (614, 91) on xpath=//body/header/div[@class='menu']/ul[@class='cm-flex-type-2']/li[3]
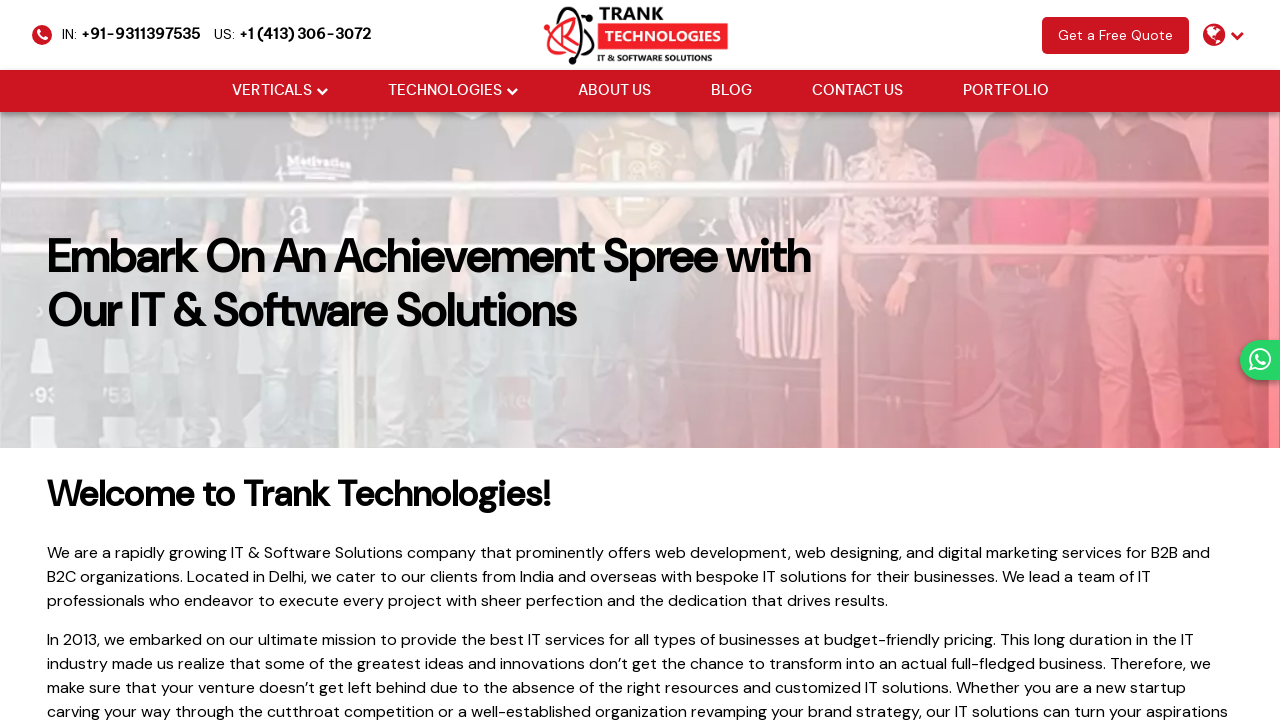

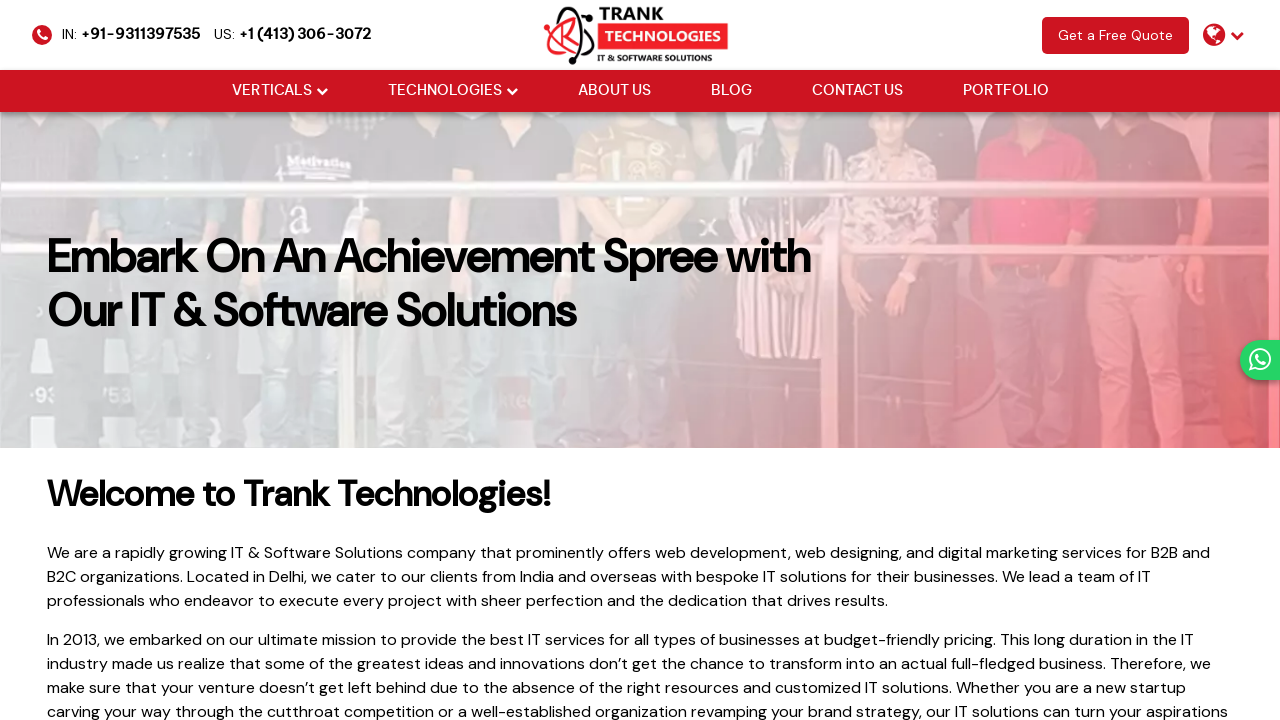